Tests multi-select functionality using Ctrl+click to select multiple non-consecutive items

Starting URL: https://automationfc.github.io/jquery-selectable/

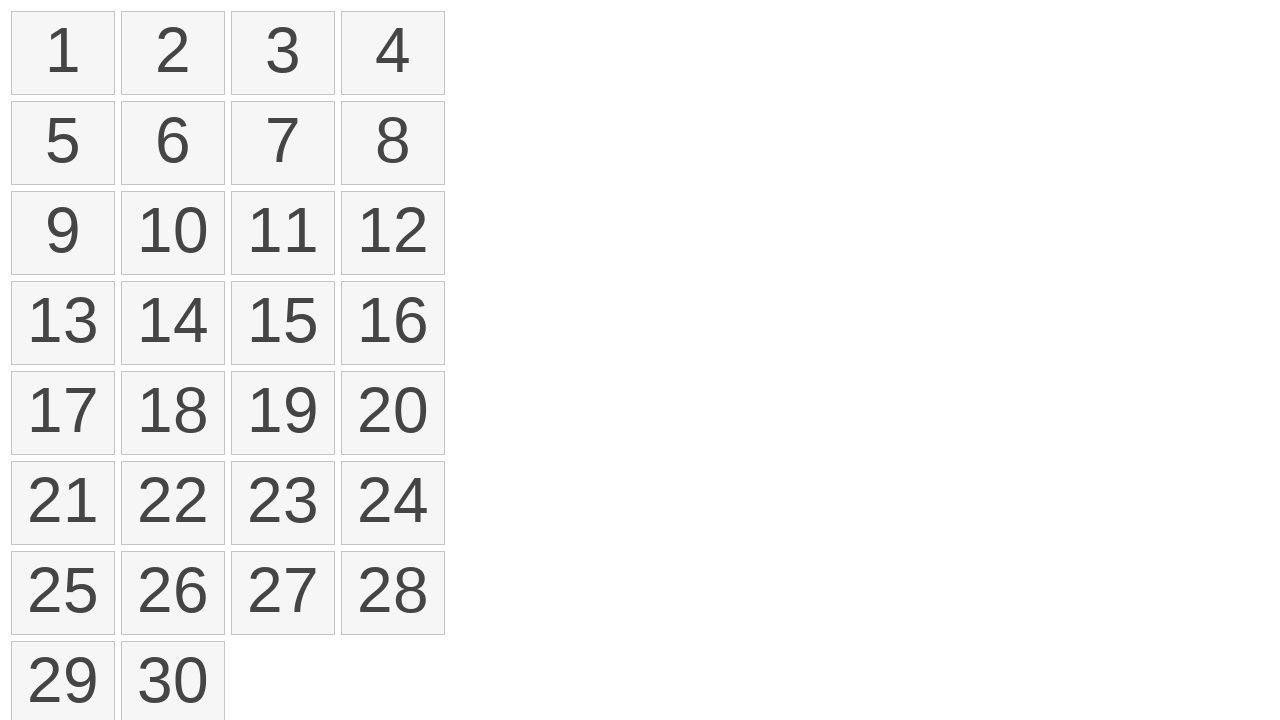

Located all selectable items on the page
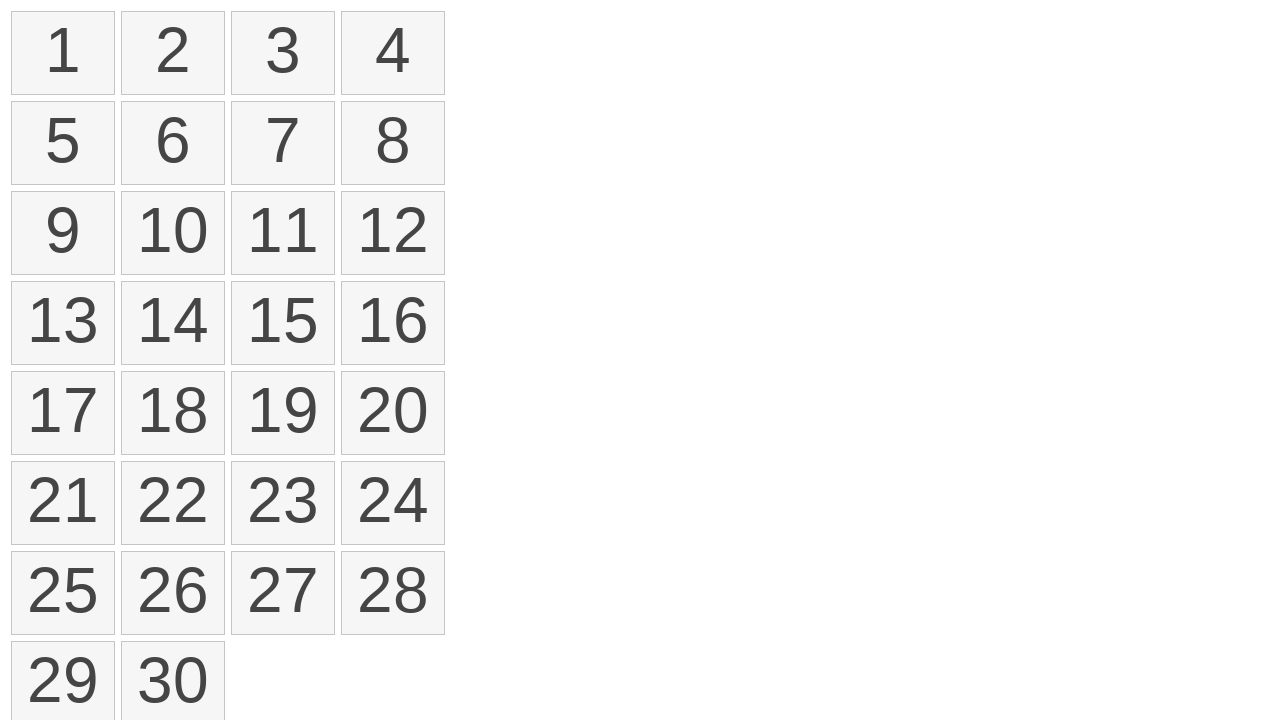

Pressed and held Ctrl key for multi-select
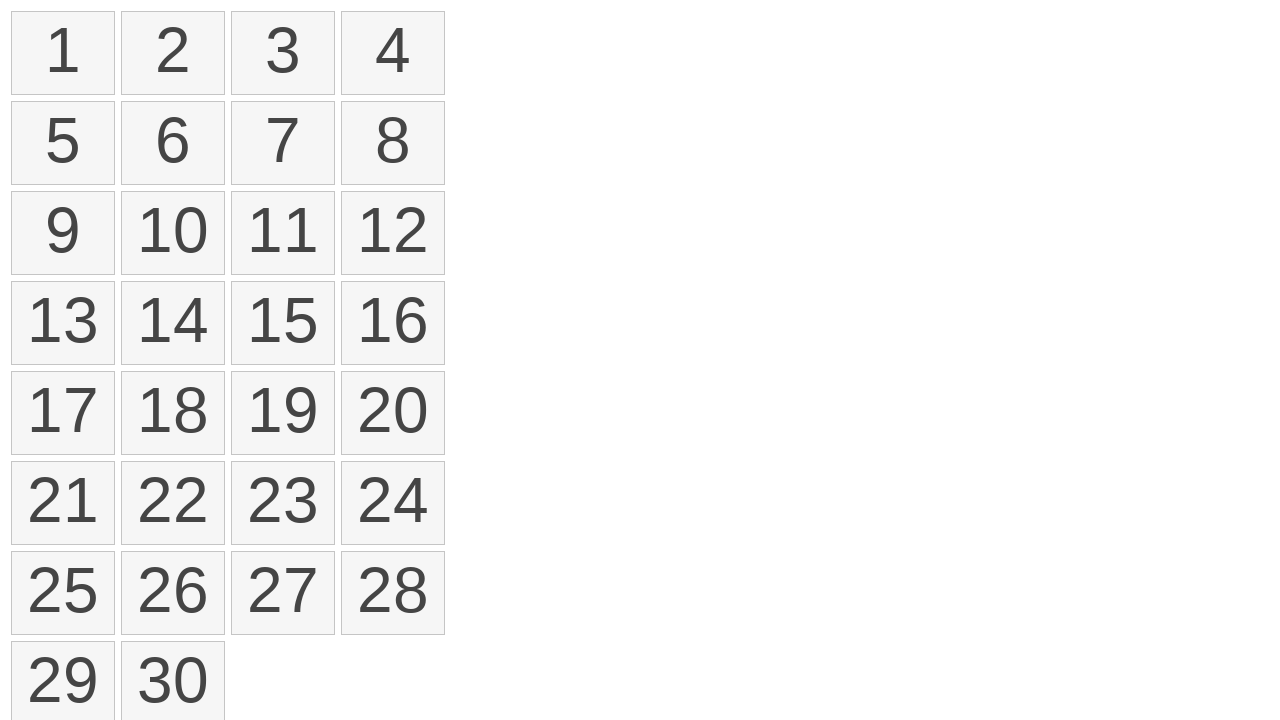

Clicked first item (index 0) while holding Ctrl at (63, 53) on xpath=//li[contains(@class, 'ui-selectee')] >> nth=0
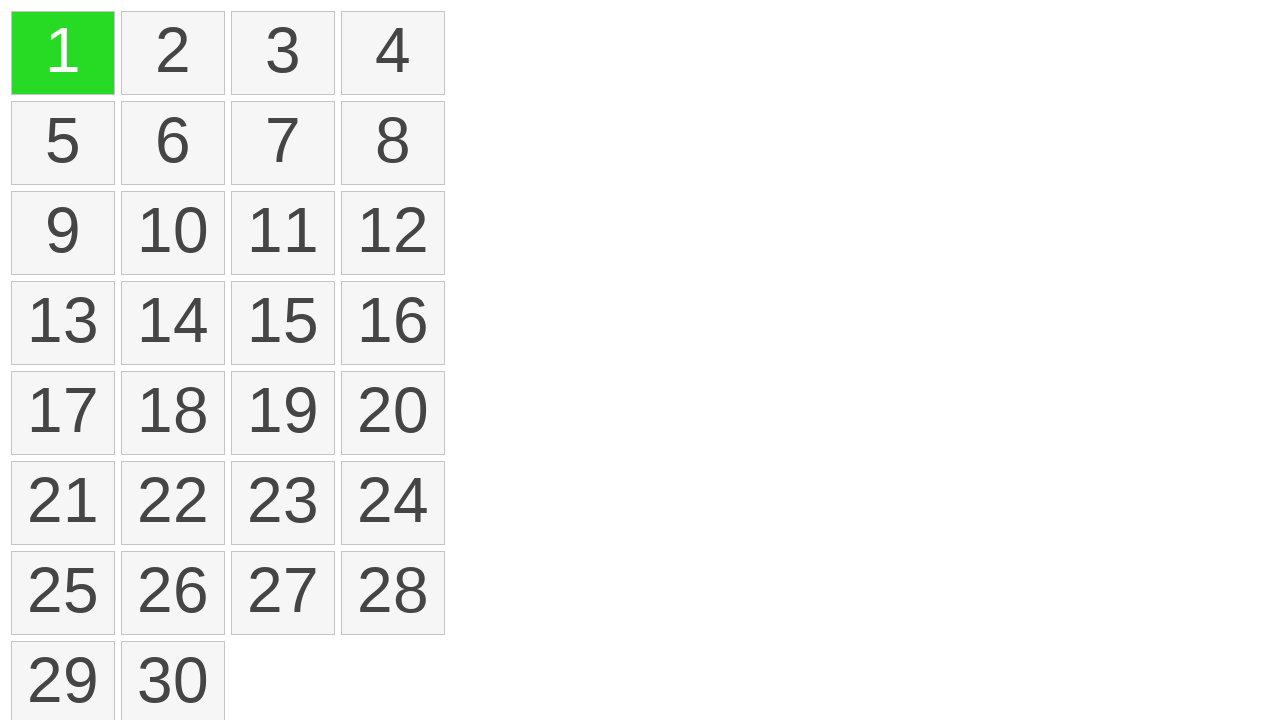

Clicked third item (index 2) while holding Ctrl at (283, 53) on xpath=//li[contains(@class, 'ui-selectee')] >> nth=2
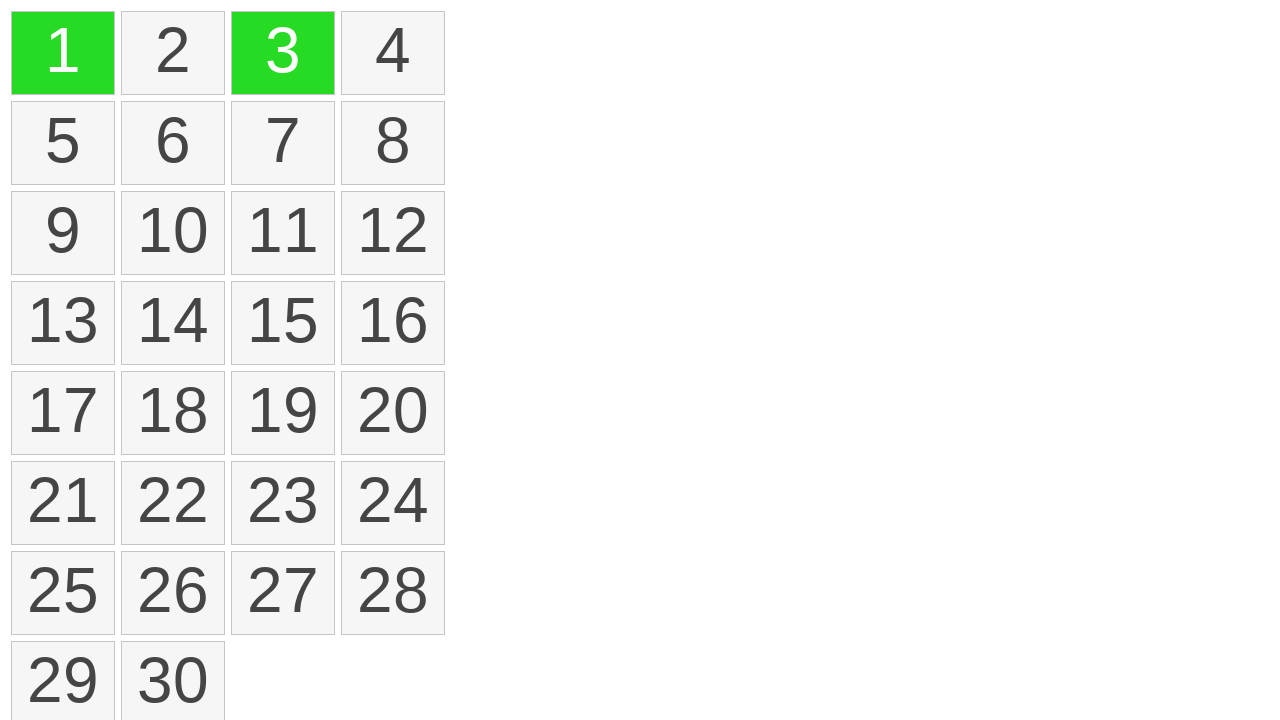

Clicked seventh item (index 6) while holding Ctrl at (283, 143) on xpath=//li[contains(@class, 'ui-selectee')] >> nth=6
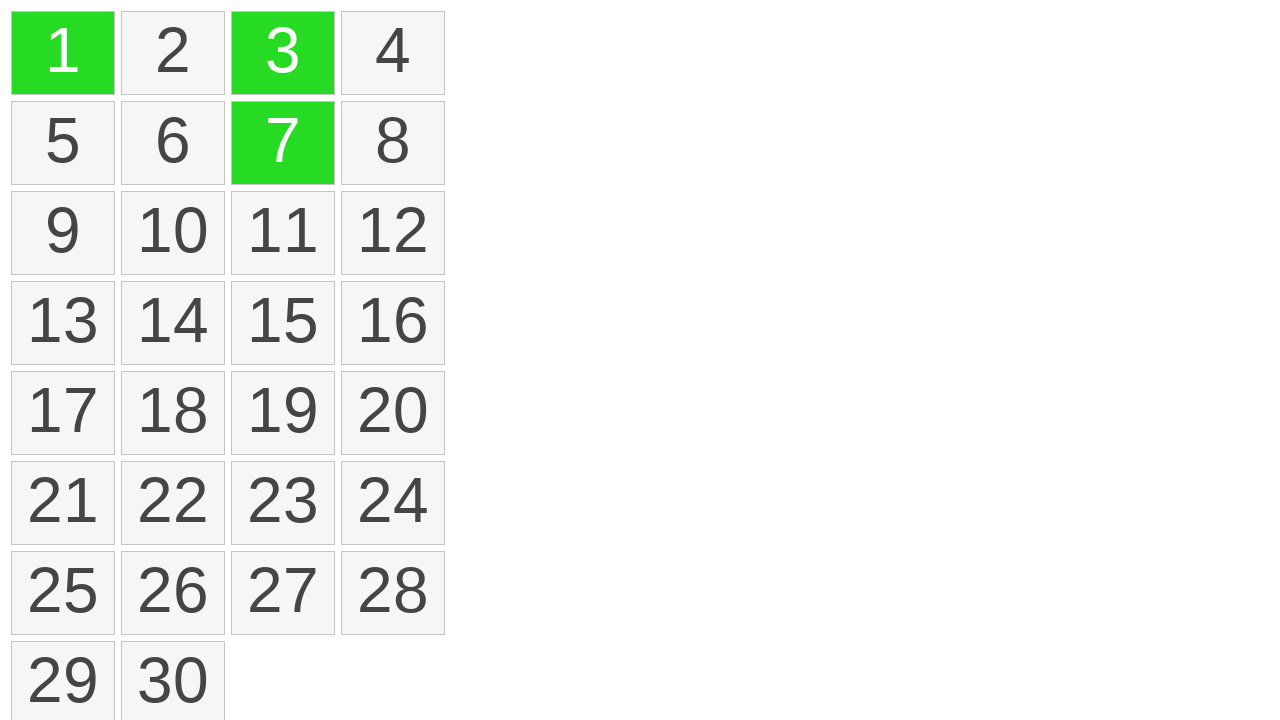

Clicked eighth item (index 7) while holding Ctrl at (393, 143) on xpath=//li[contains(@class, 'ui-selectee')] >> nth=7
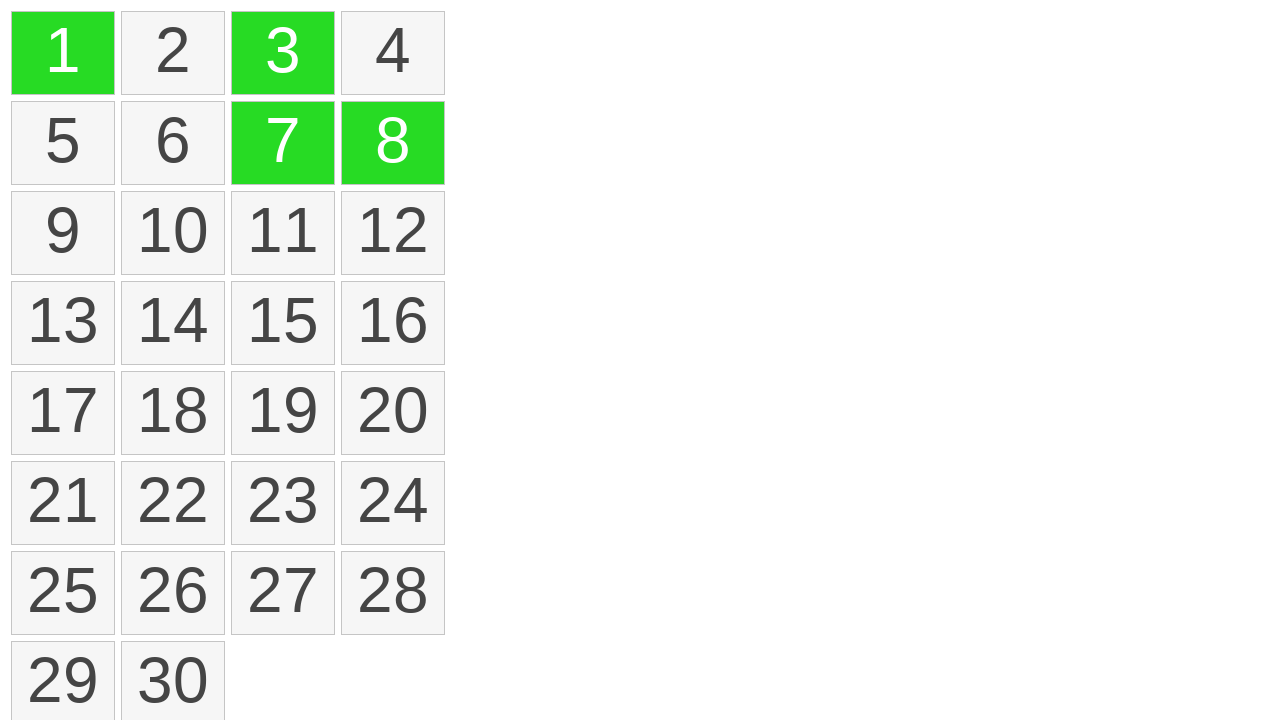

Released Ctrl key after multi-select
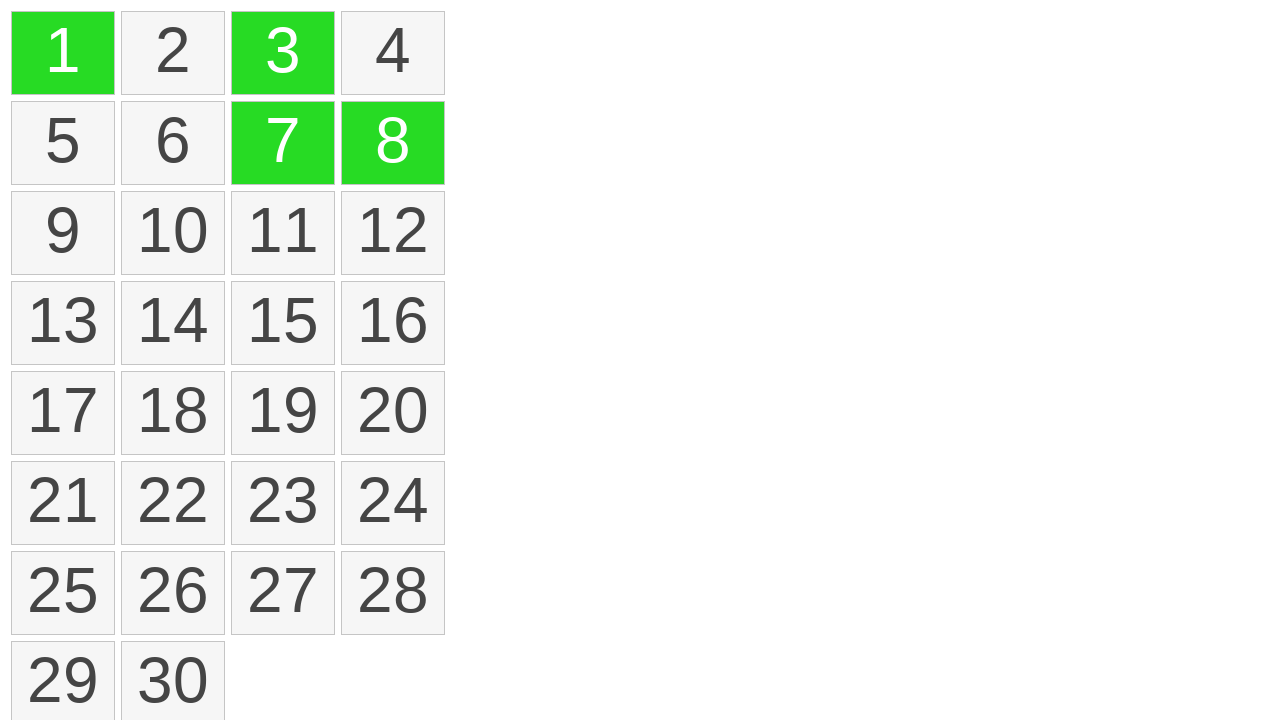

Located all selected items to verify count
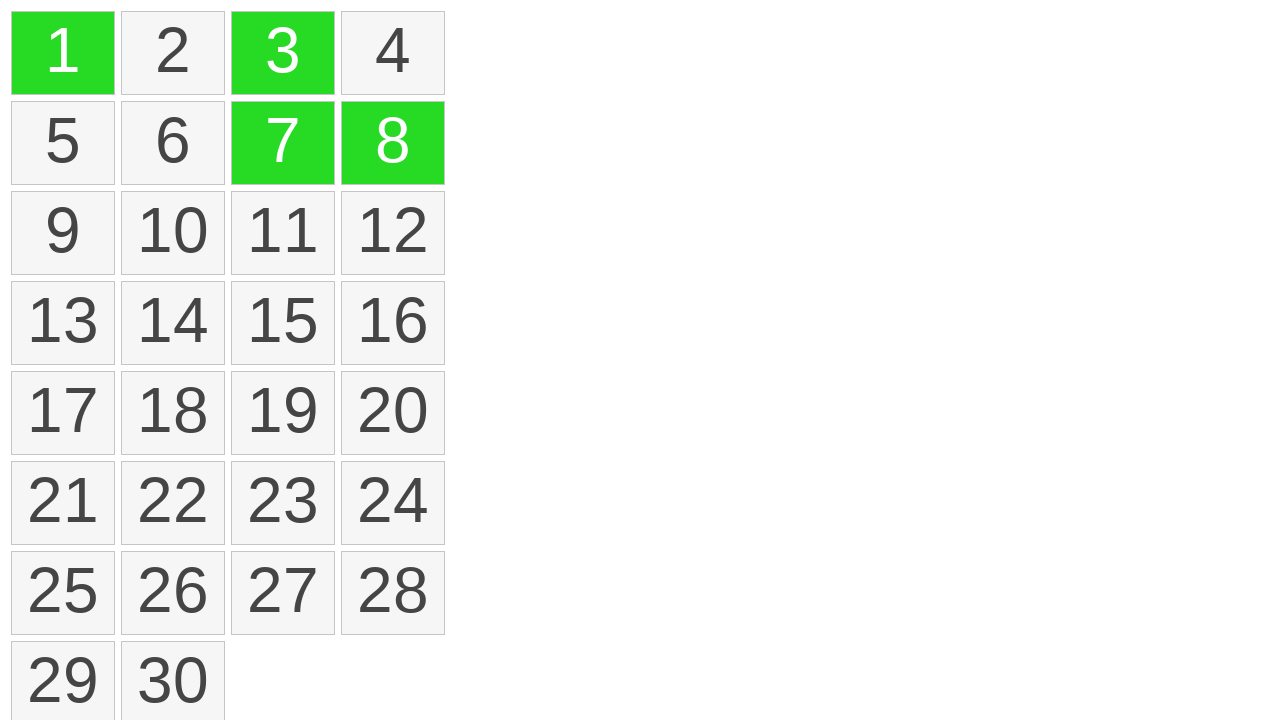

Verified that exactly 4 items are selected
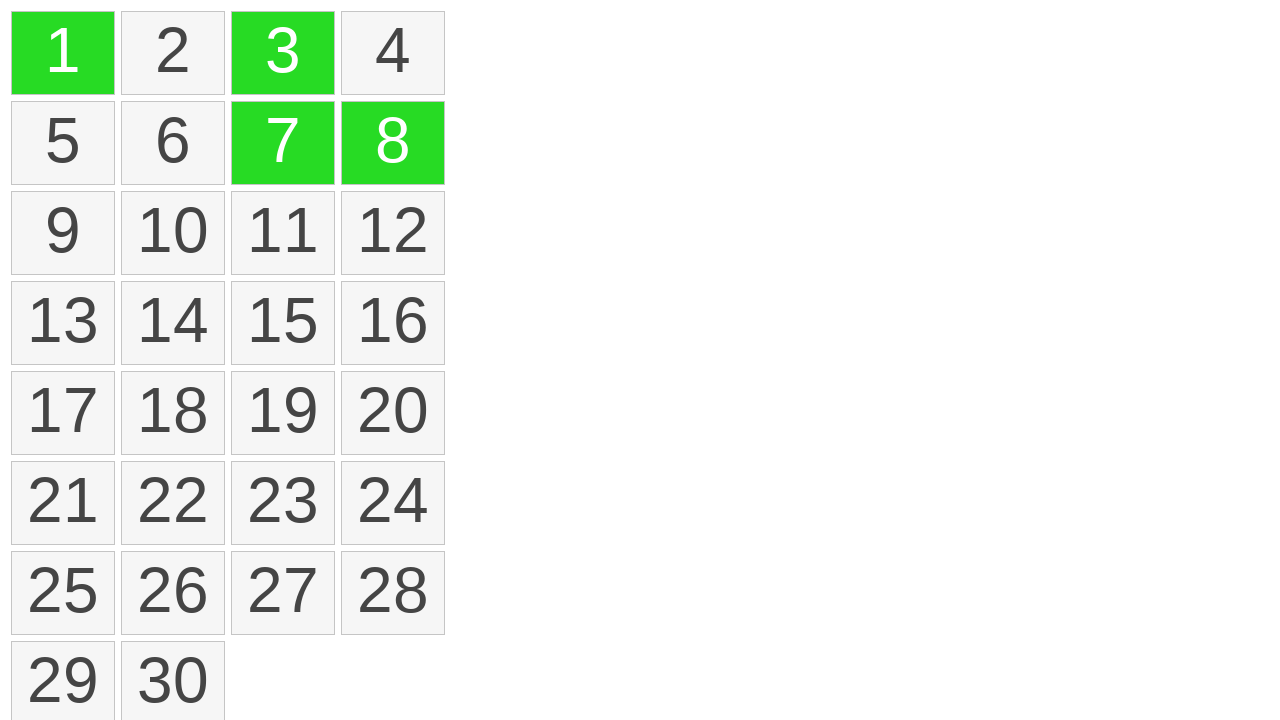

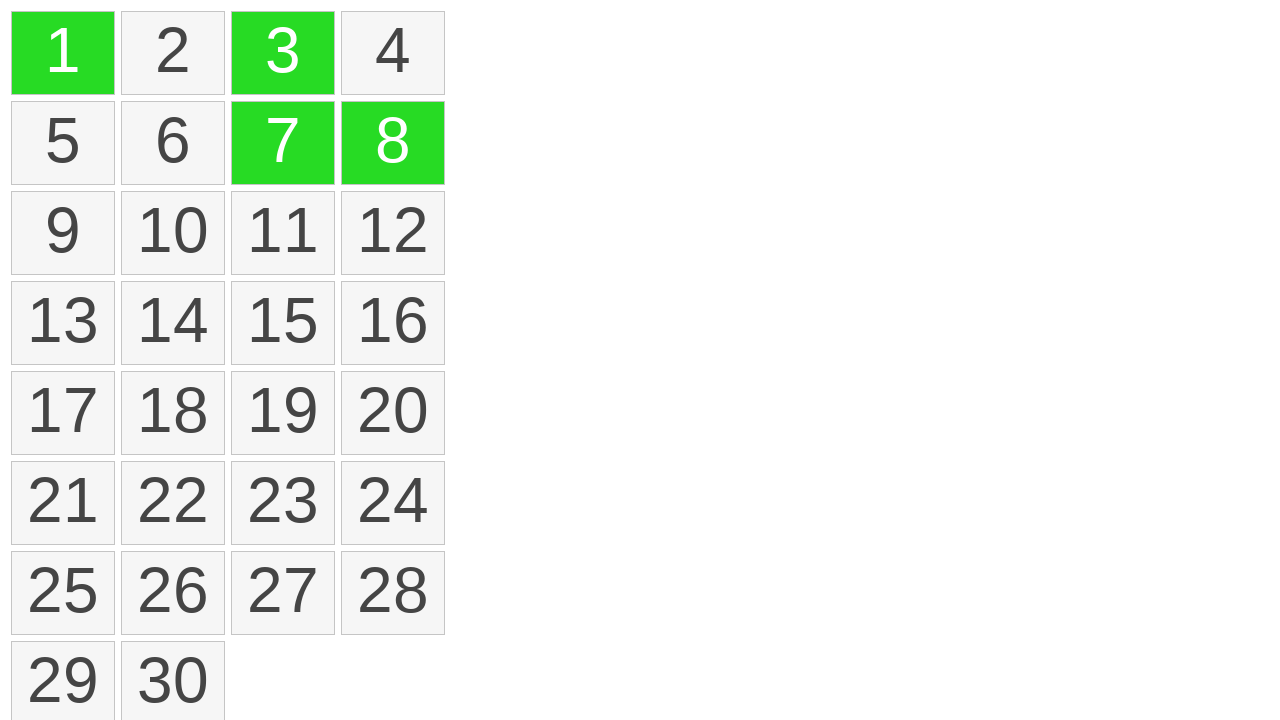